Tests opening multiple links from footer section in new tabs and retrieving their titles

Starting URL: https://rahulshettyacademy.com/AutomationPractice/

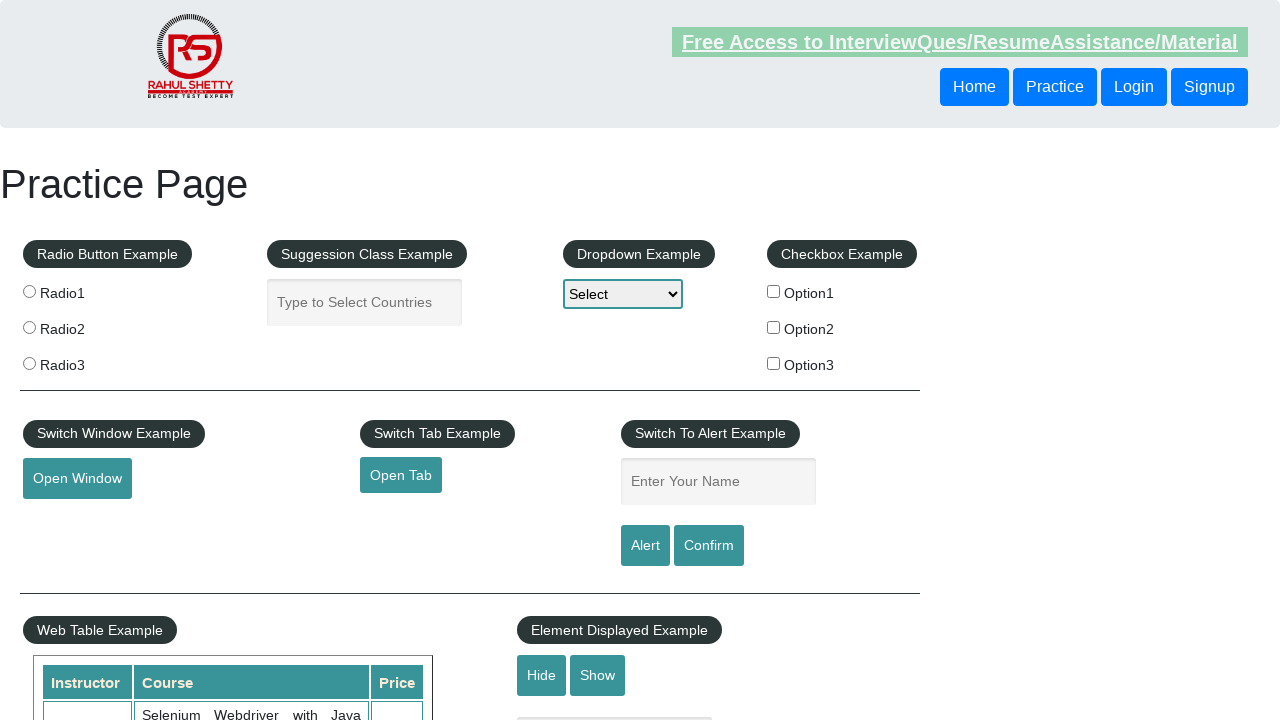

Counted total links on page
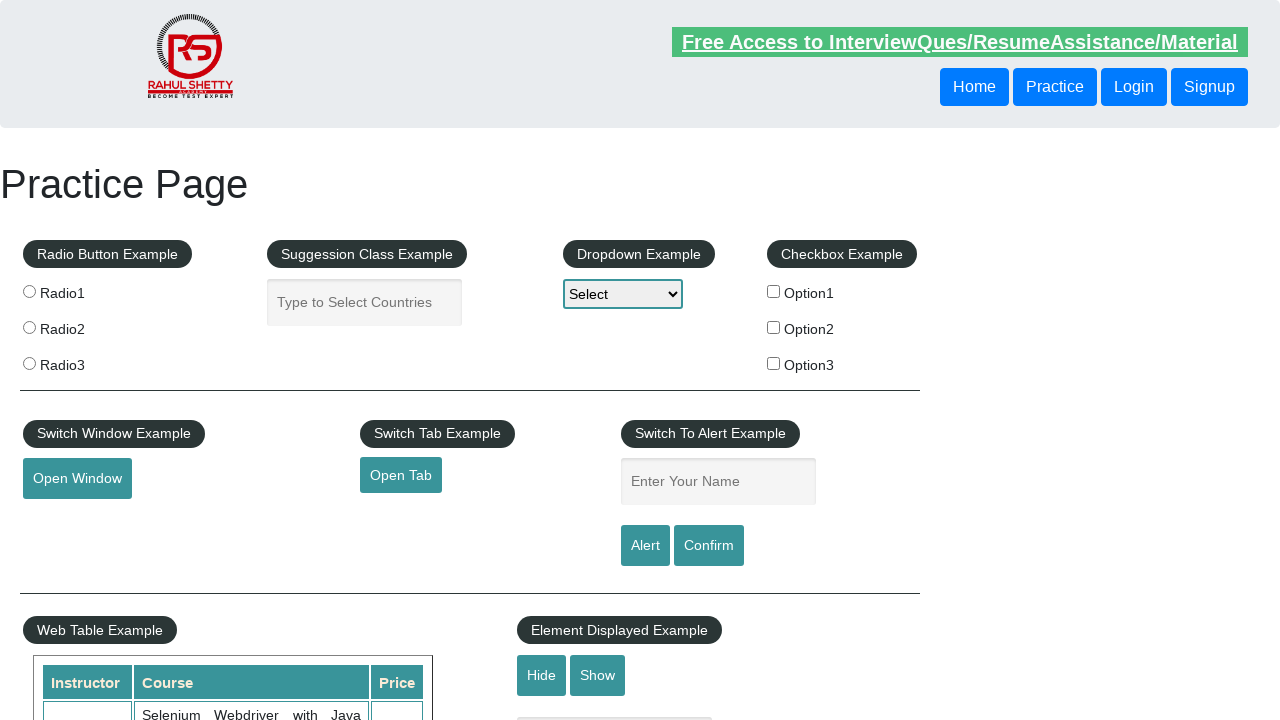

Counted links in footer section
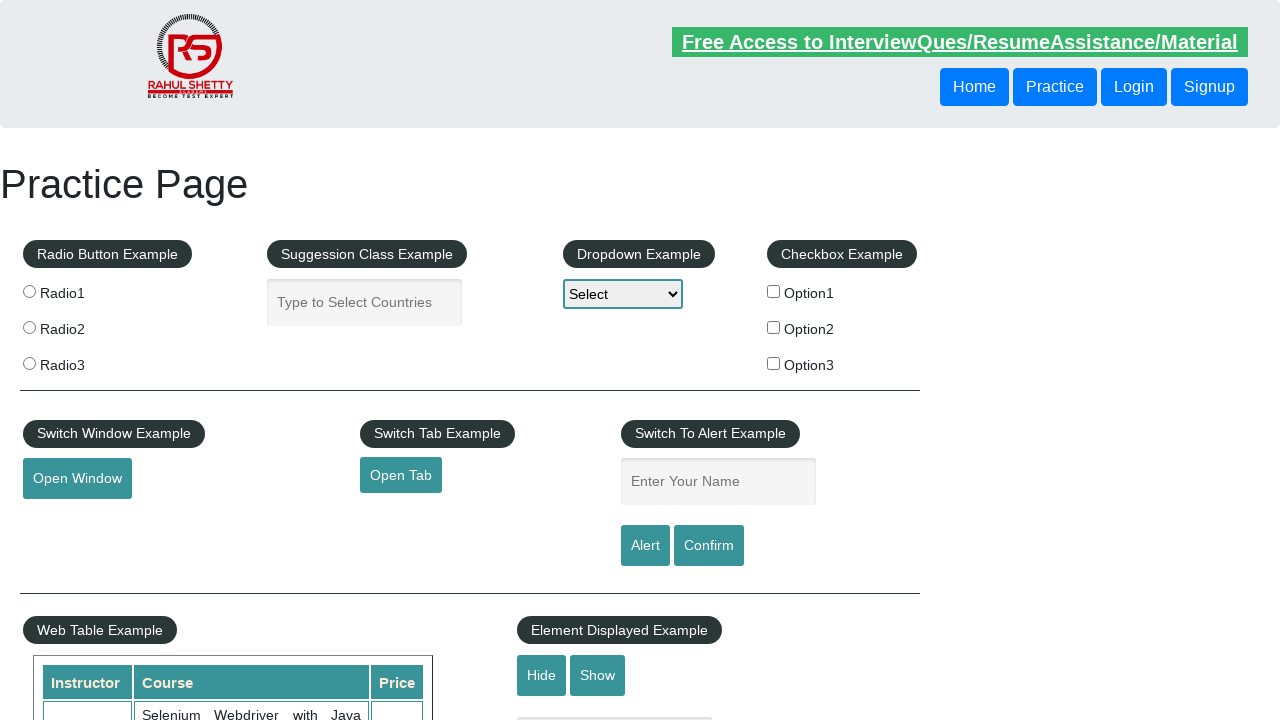

Retrieved first column of footer links
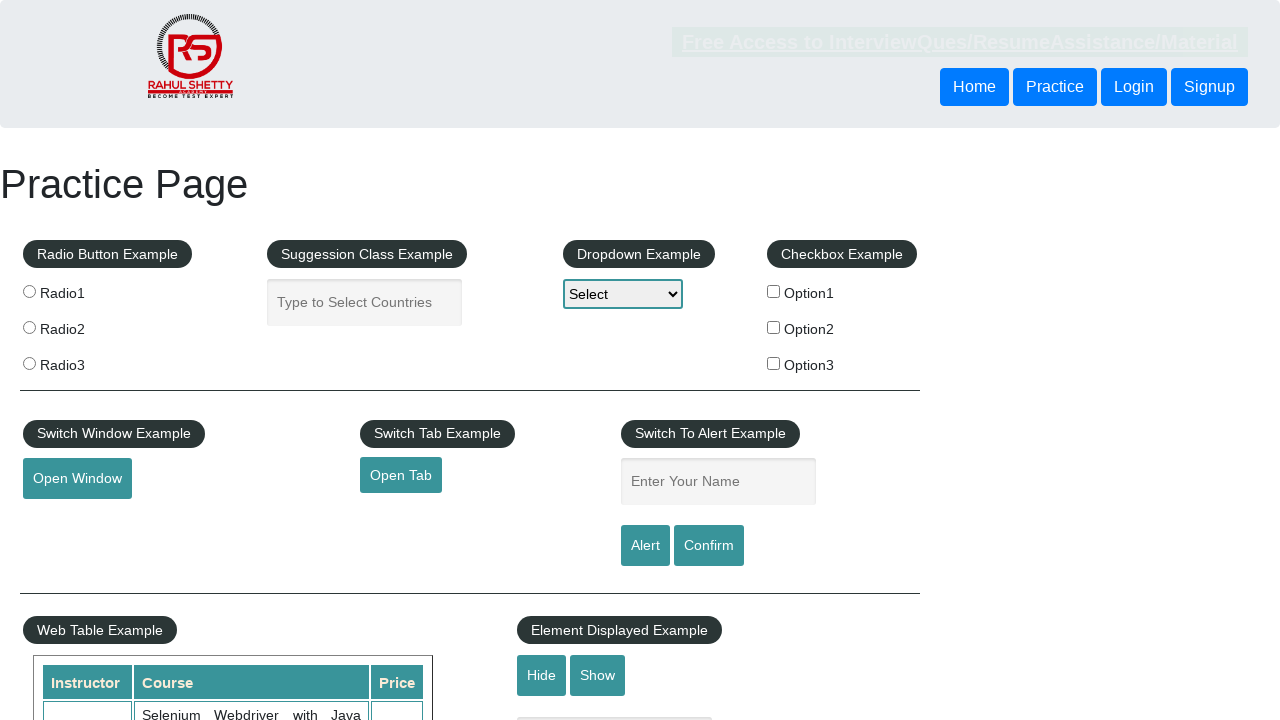

Opened footer link 1 in new tab at (68, 520) on xpath=//div[@class=' footer_top_agile_w3ls gffoot footer_style']/table/tbody/tr/
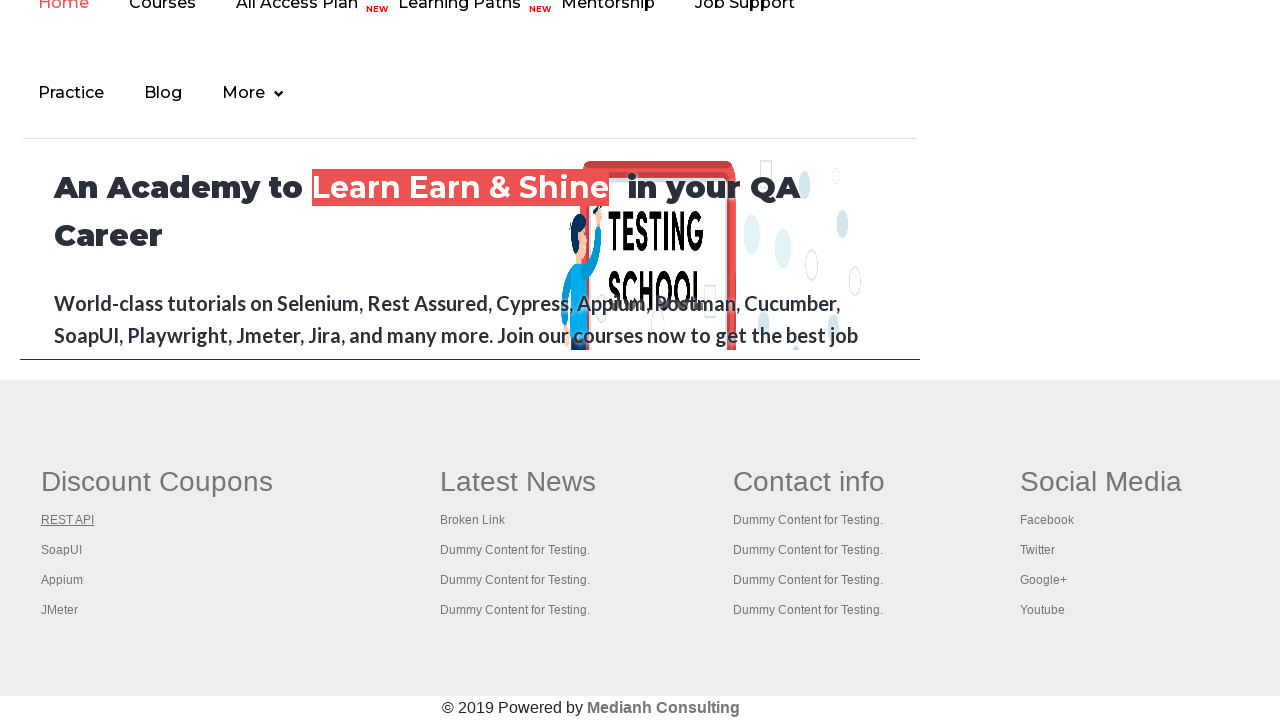

Opened footer link 2 in new tab at (62, 550) on xpath=//div[@class=' footer_top_agile_w3ls gffoot footer_style']/table/tbody/tr/
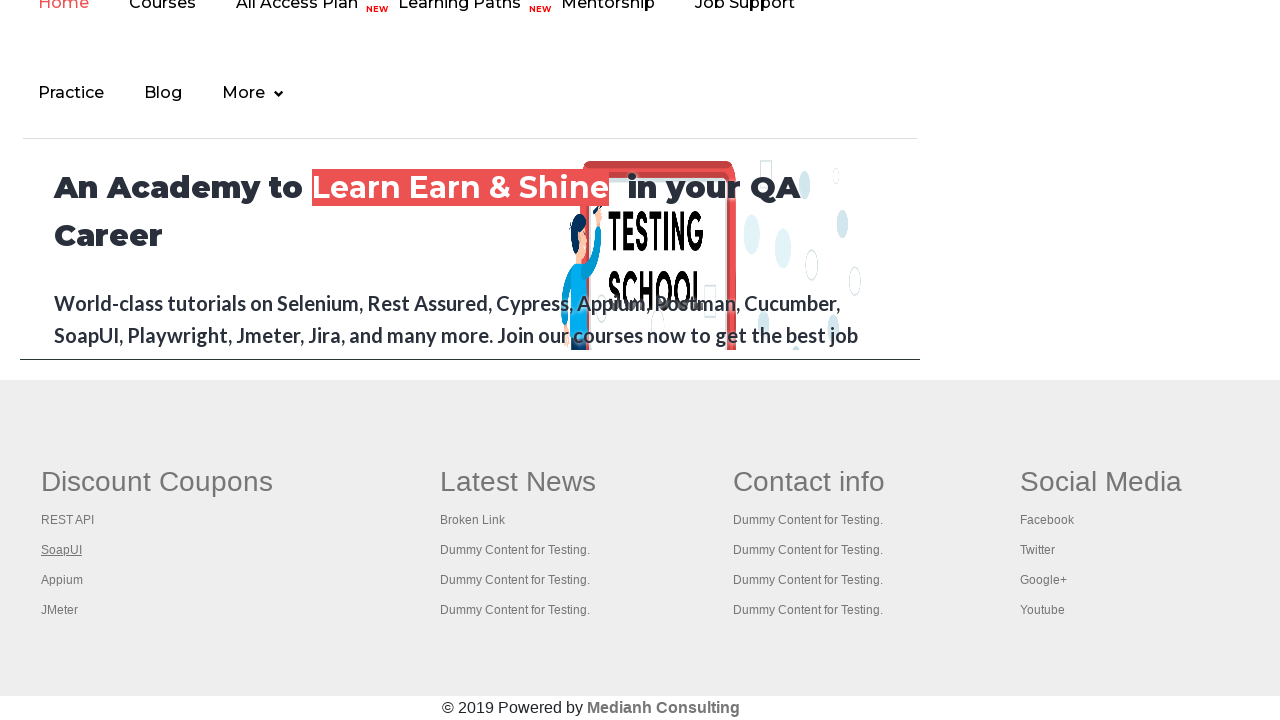

Opened footer link 3 in new tab at (62, 580) on xpath=//div[@class=' footer_top_agile_w3ls gffoot footer_style']/table/tbody/tr/
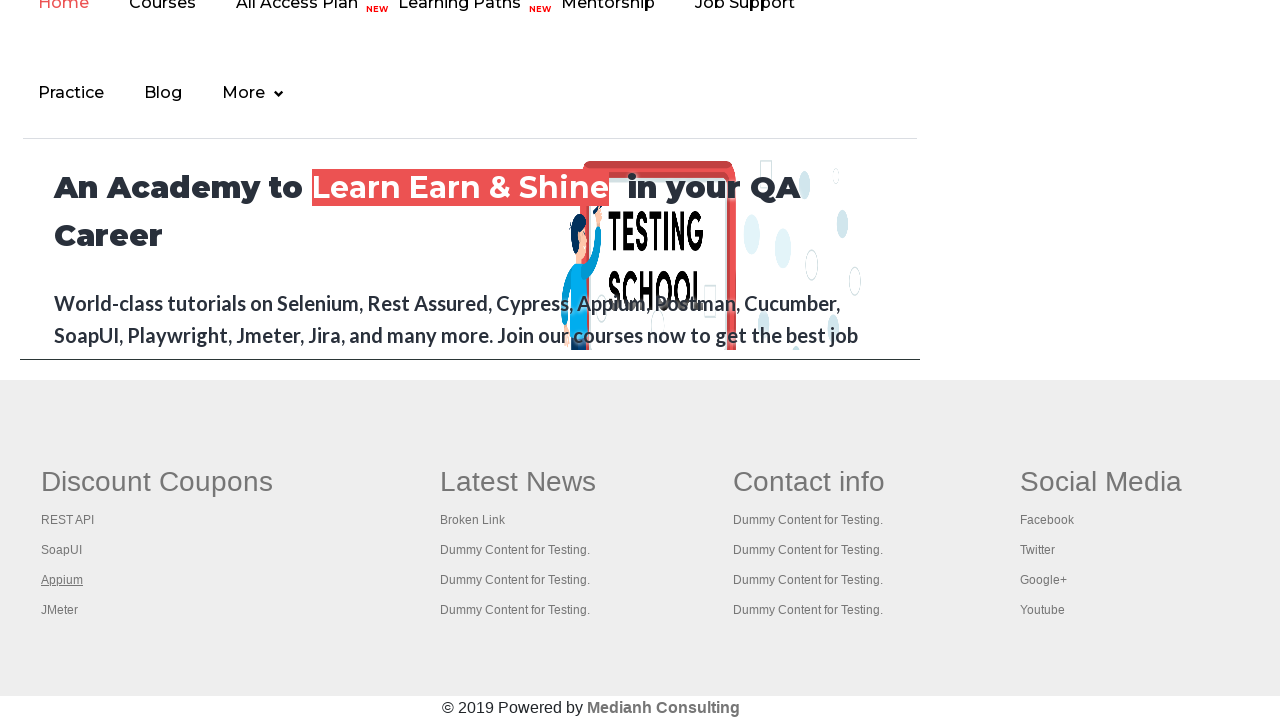

Opened footer link 4 in new tab at (60, 610) on xpath=//div[@class=' footer_top_agile_w3ls gffoot footer_style']/table/tbody/tr/
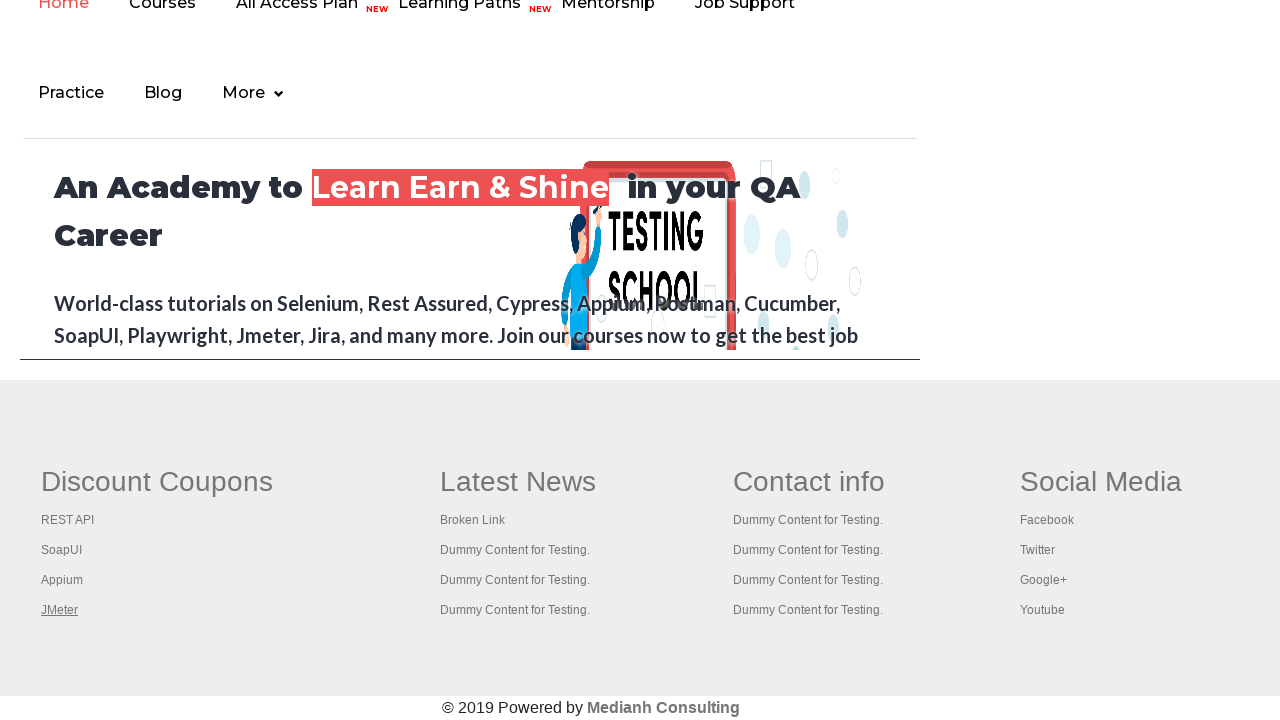

Retrieved all open pages/tabs
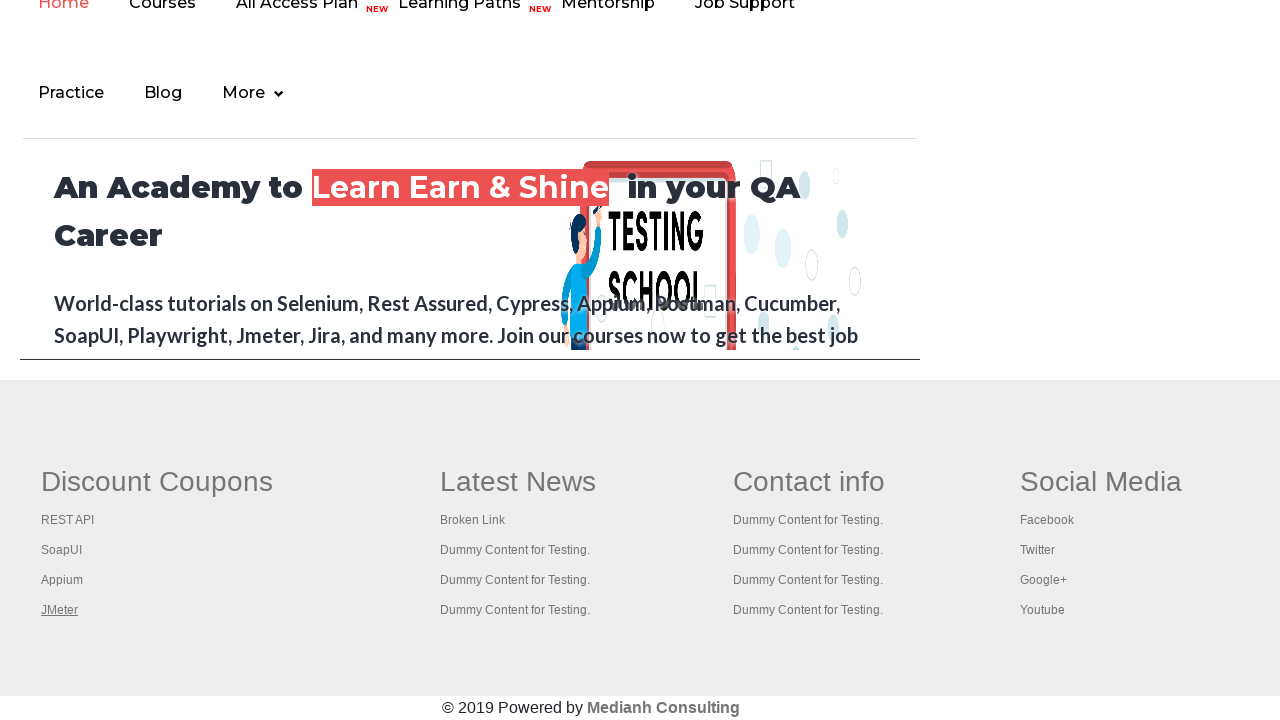

Retrieved title: Practice Page
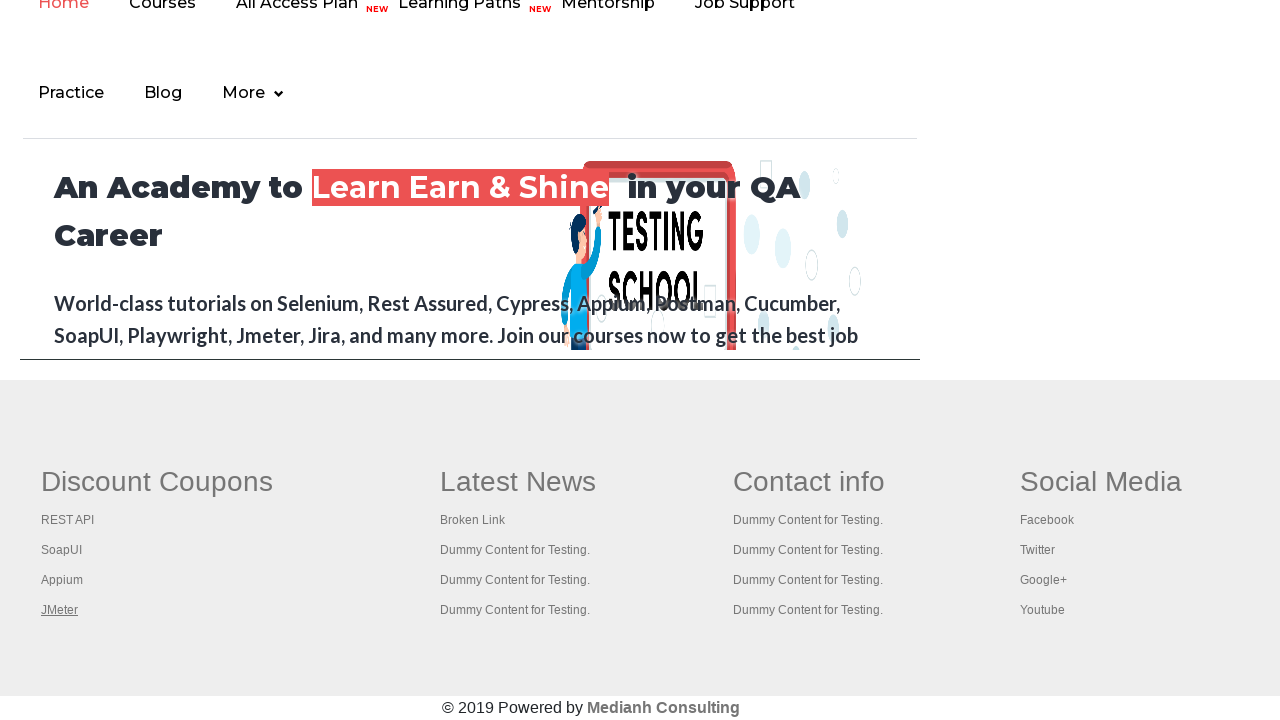

Retrieved title: REST API Tutorial
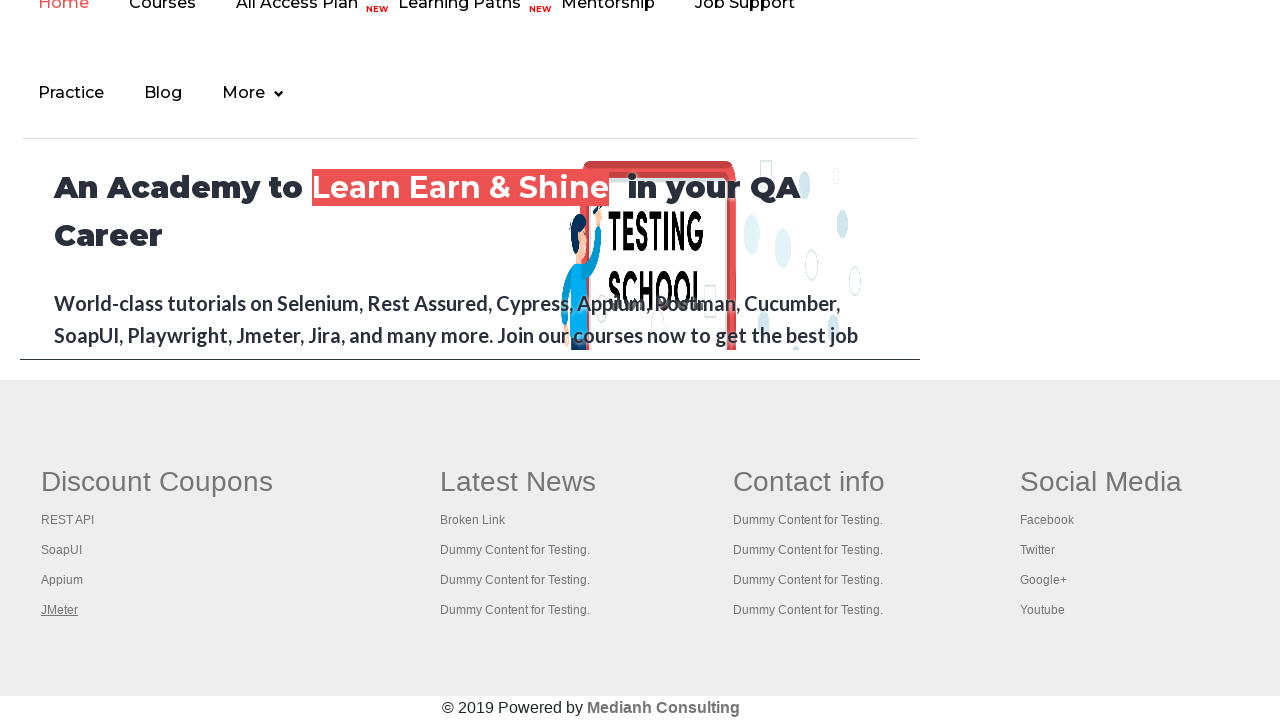

Retrieved title: The World’s Most Popular API Testing Tool | SoapUI
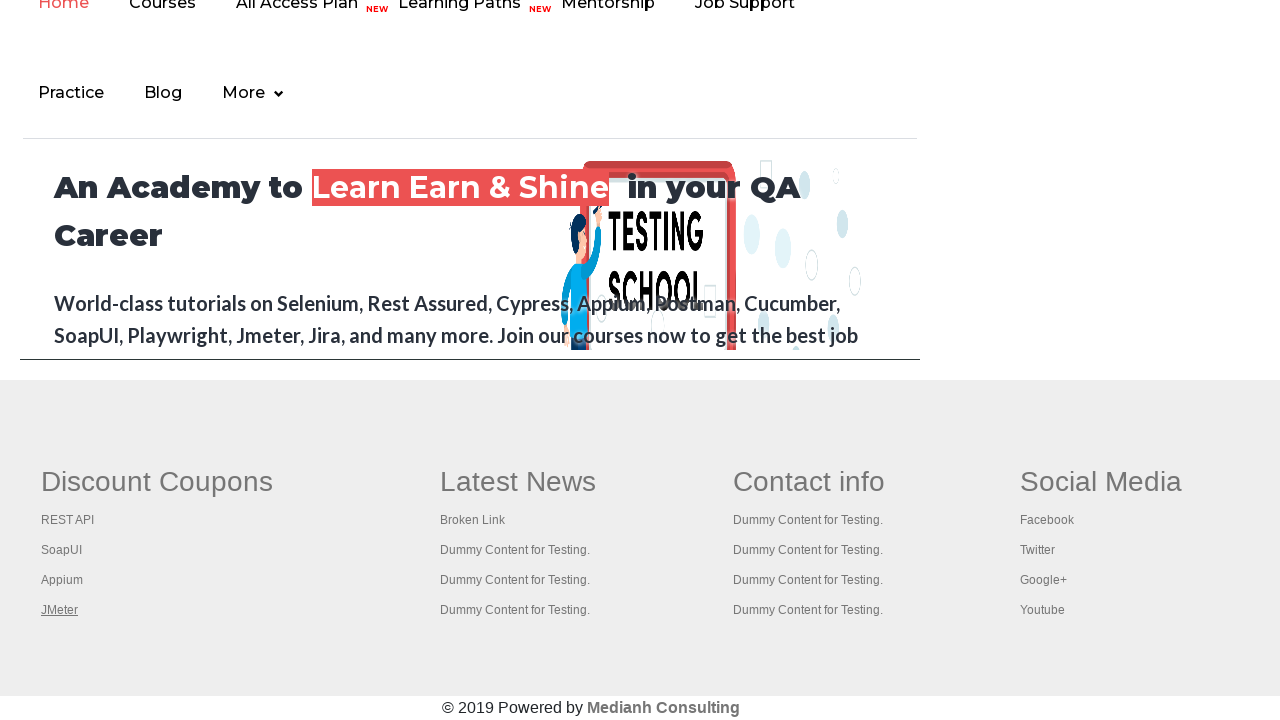

Retrieved title: Appium tutorial for Mobile Apps testing | RahulShetty Academy | Rahul
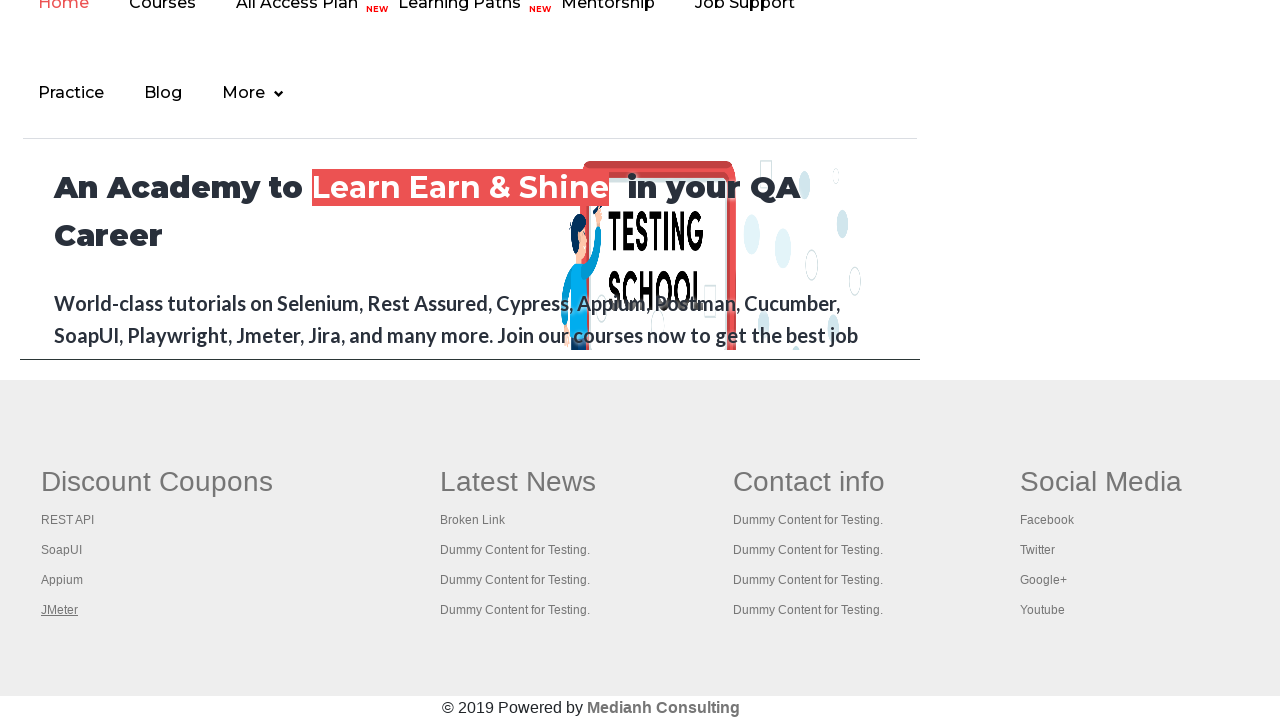

Retrieved title: Apache JMeter - Apache JMeter™
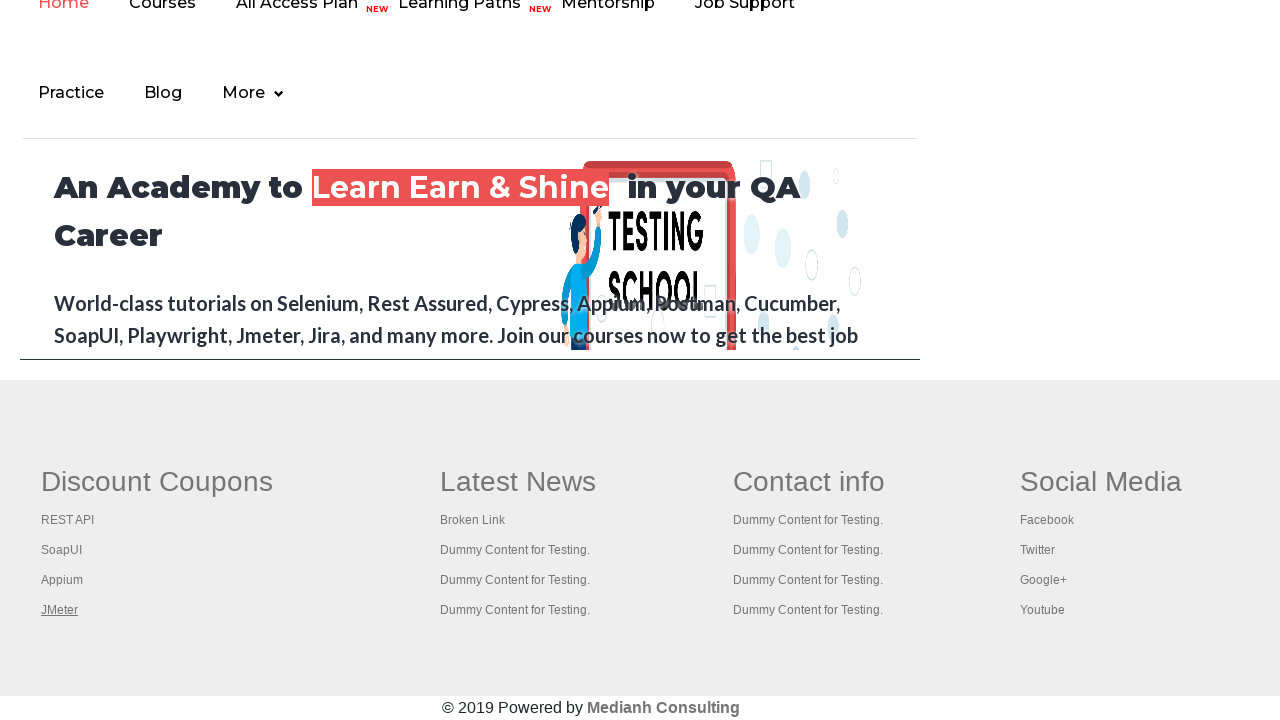

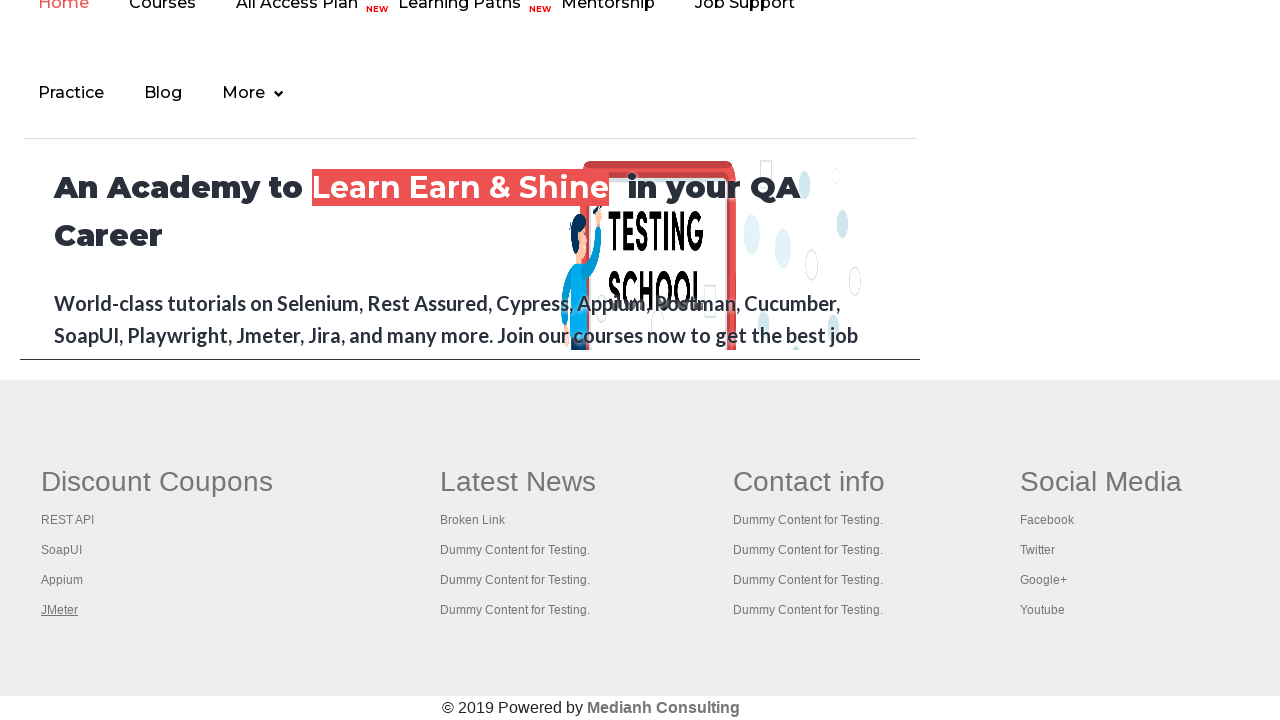